Tests keyboard key press functionality by sending SPACE key to an element and TAB key using ActionChains, then verifying the displayed result text shows which key was pressed.

Starting URL: http://the-internet.herokuapp.com/key_presses

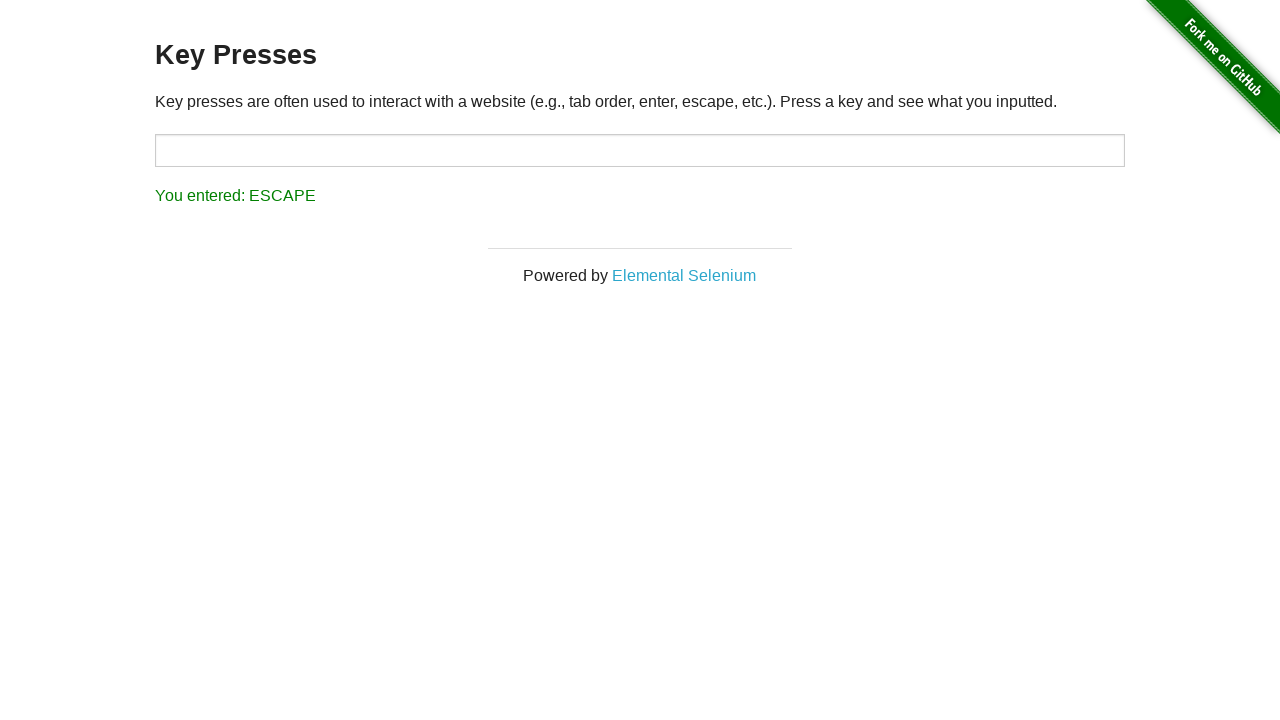

Navigated to key_presses test page
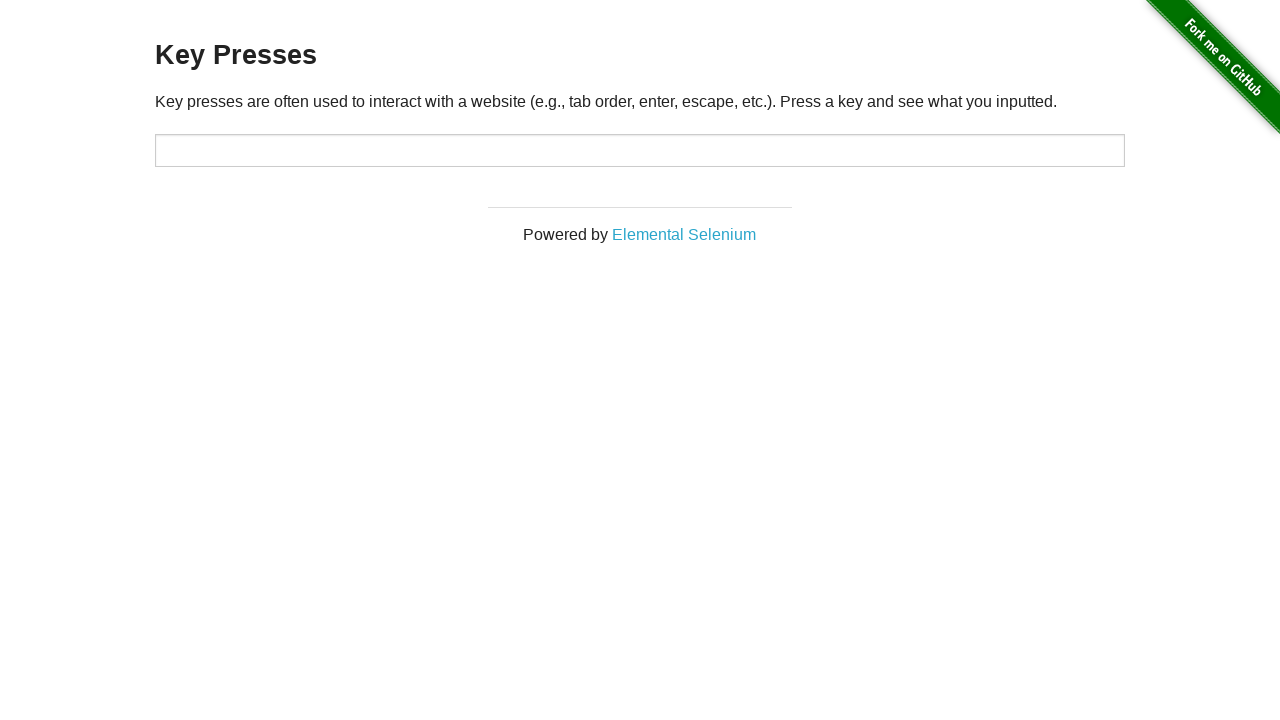

Pressed SPACE key on example element on .example
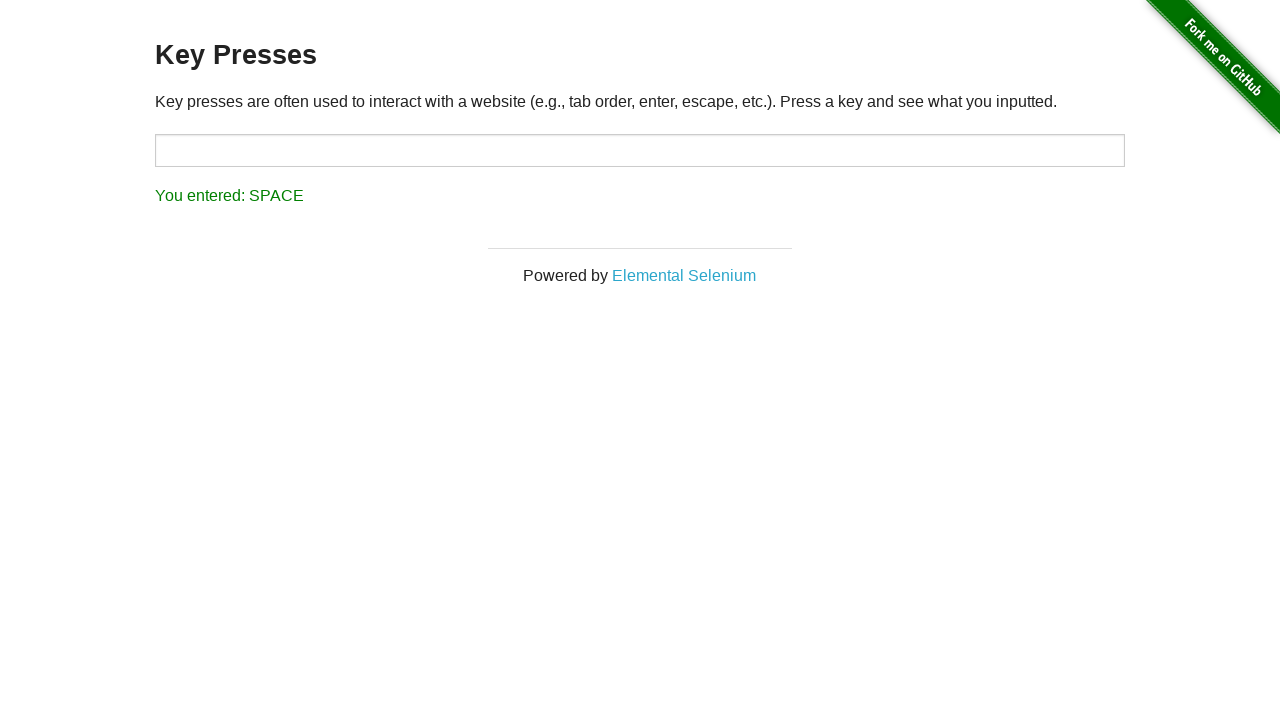

Retrieved result text after SPACE key press
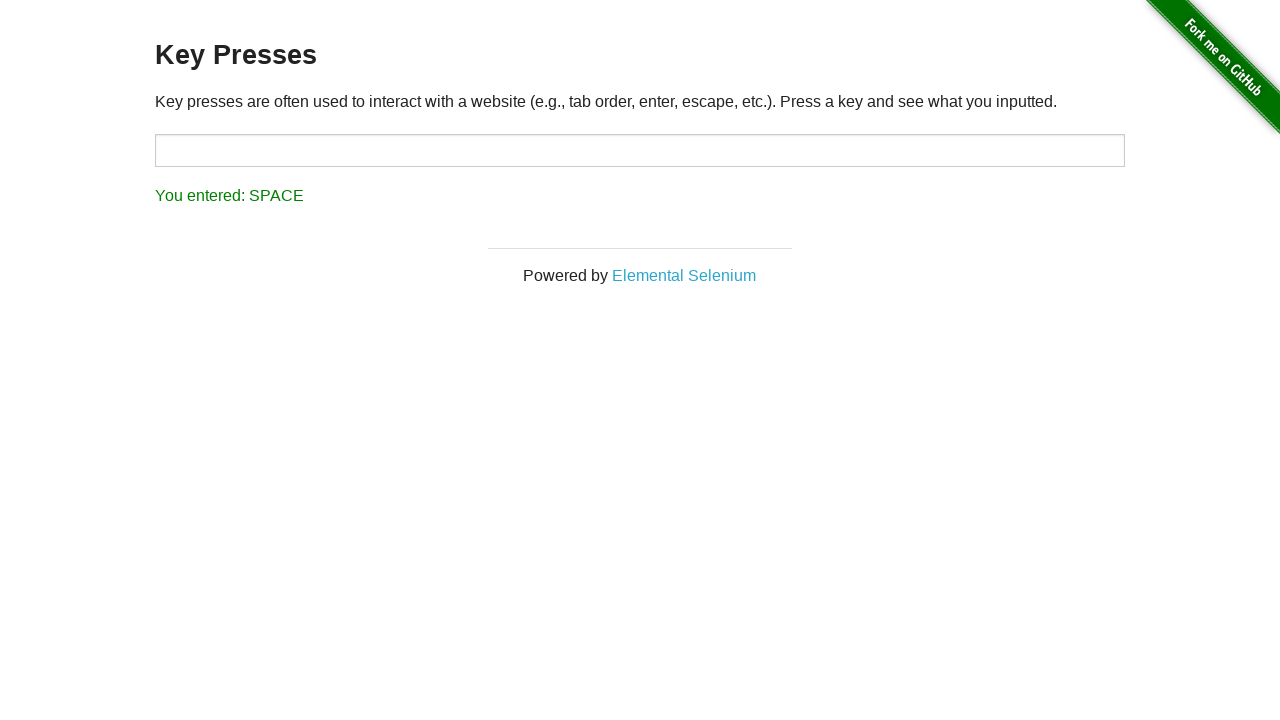

Verified result text shows 'You entered: SPACE'
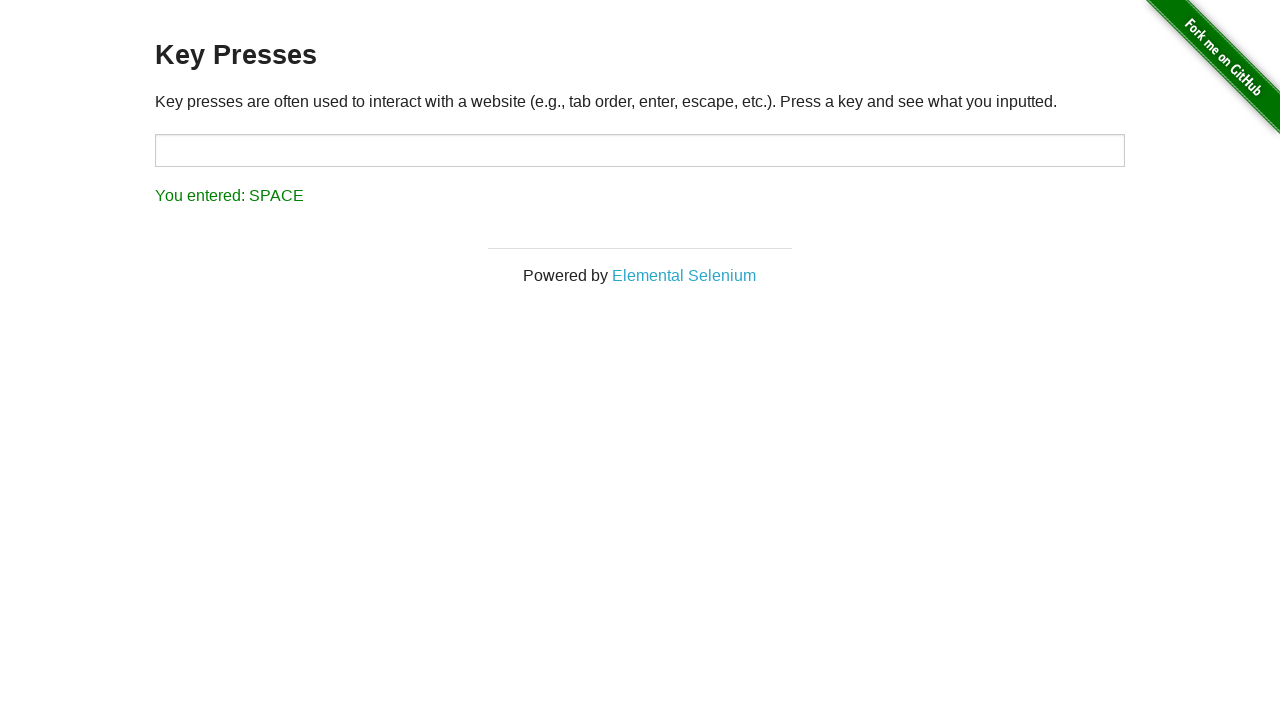

Pressed TAB key using keyboard
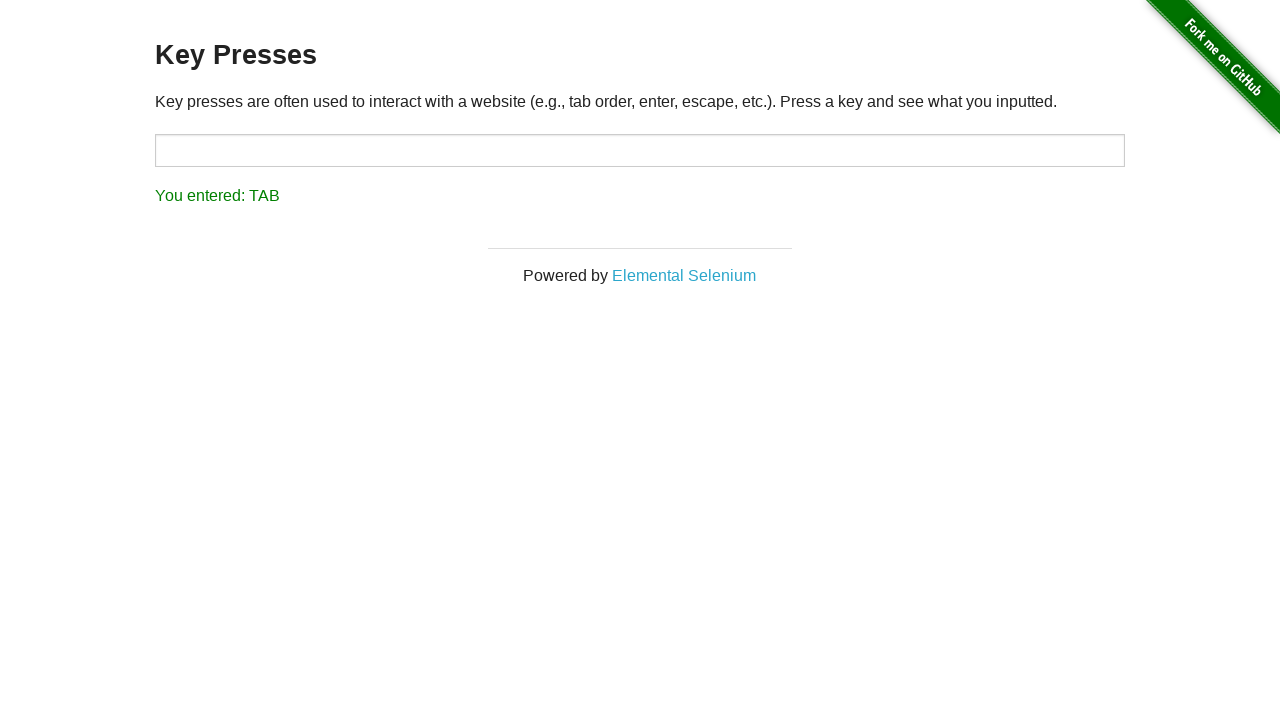

Retrieved result text after TAB key press
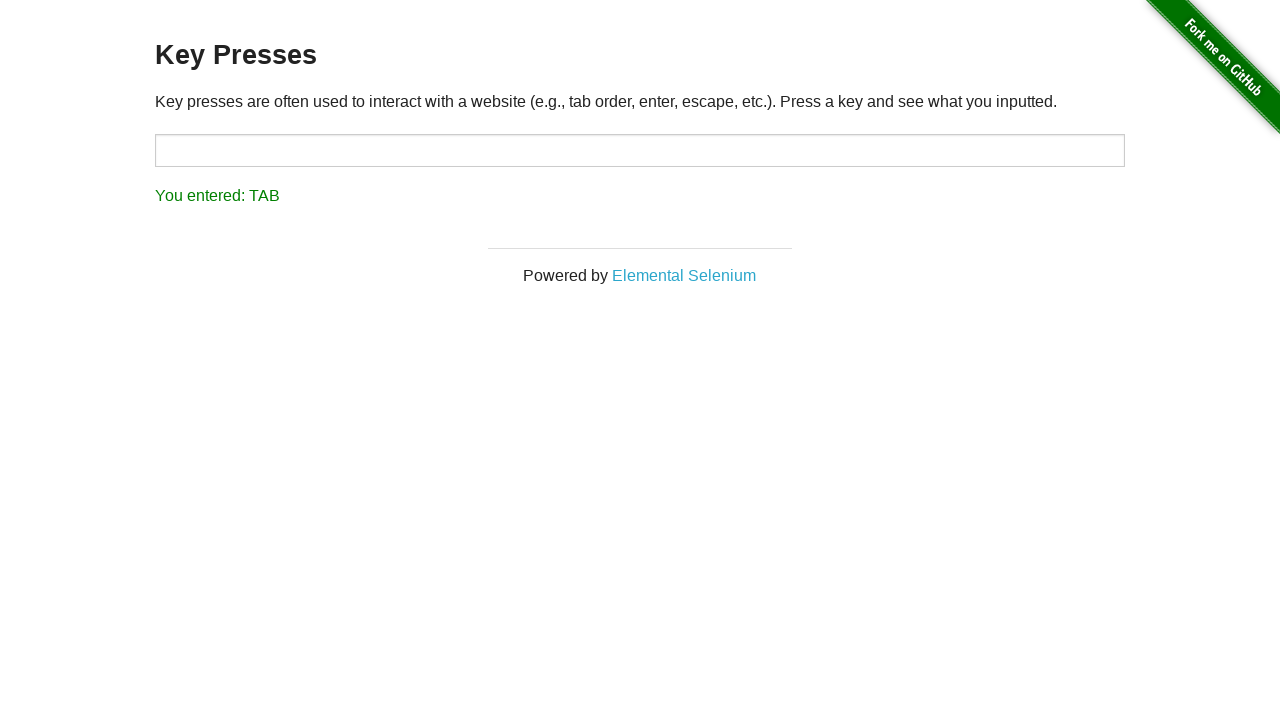

Verified result text shows 'You entered: TAB'
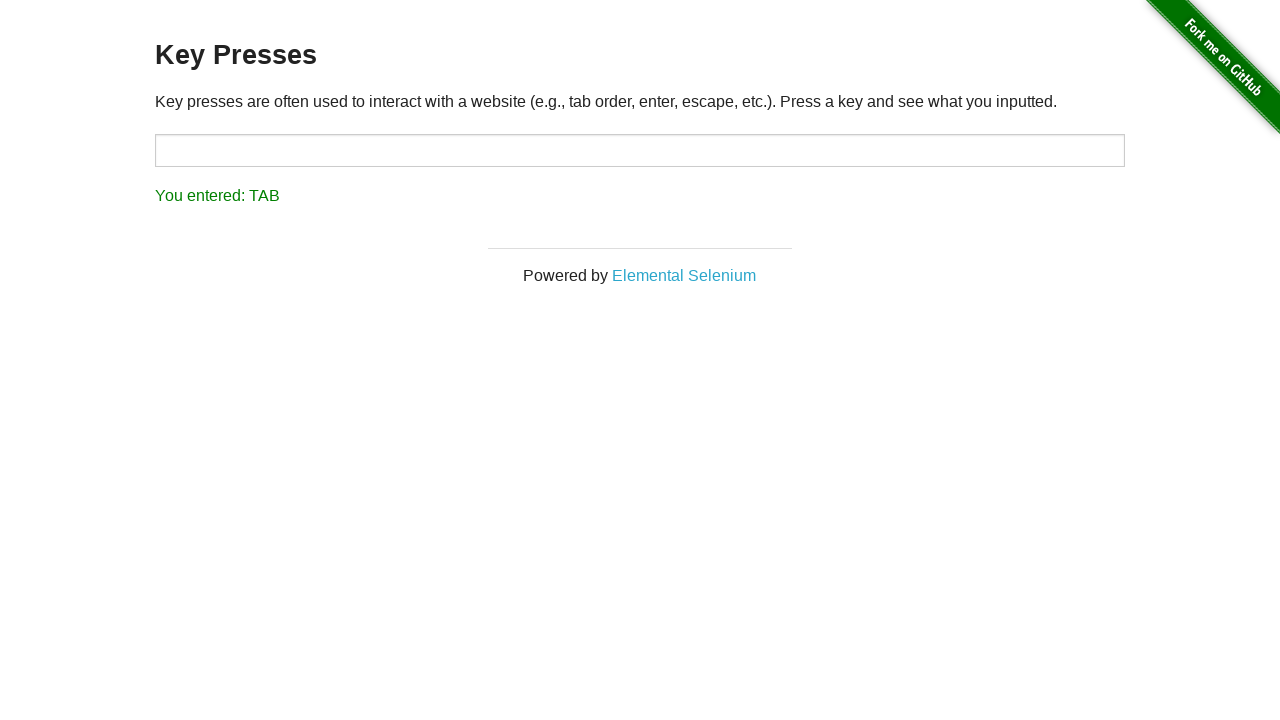

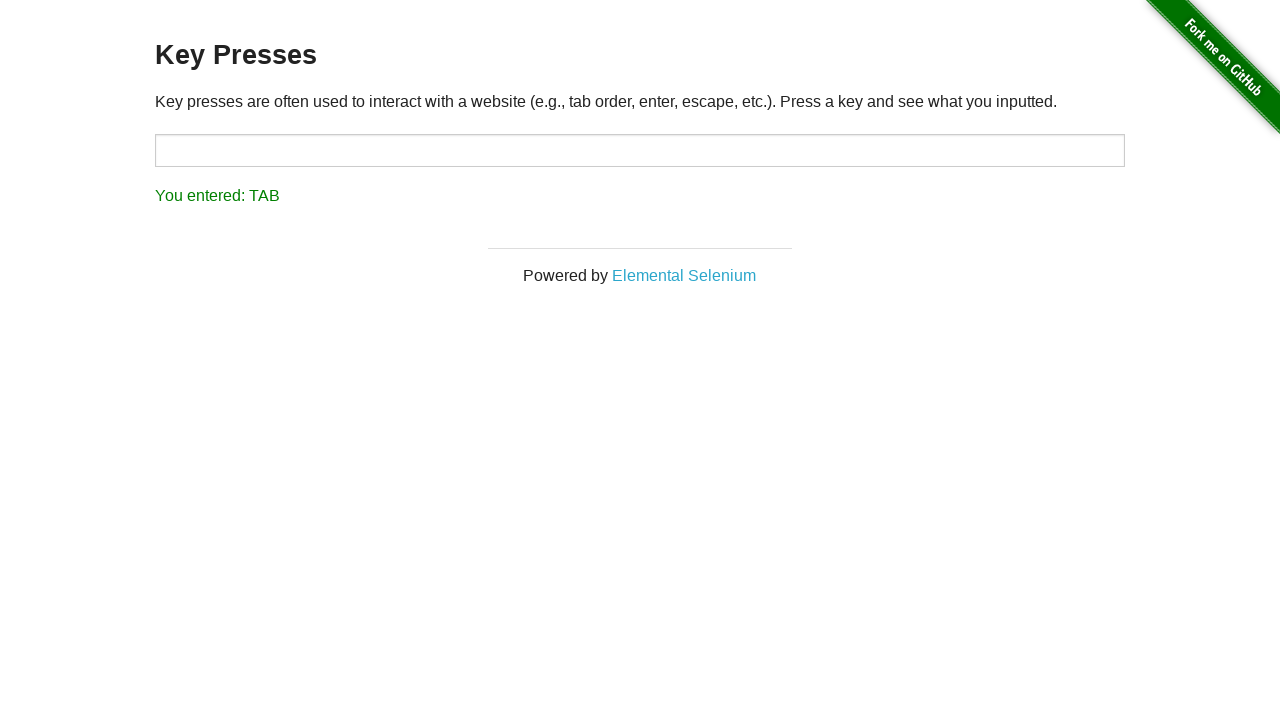